Tests frame interaction by navigating to a frames demo page and clicking on an analytics link element

Starting URL: https://demo.automationtesting.in/Frames.html

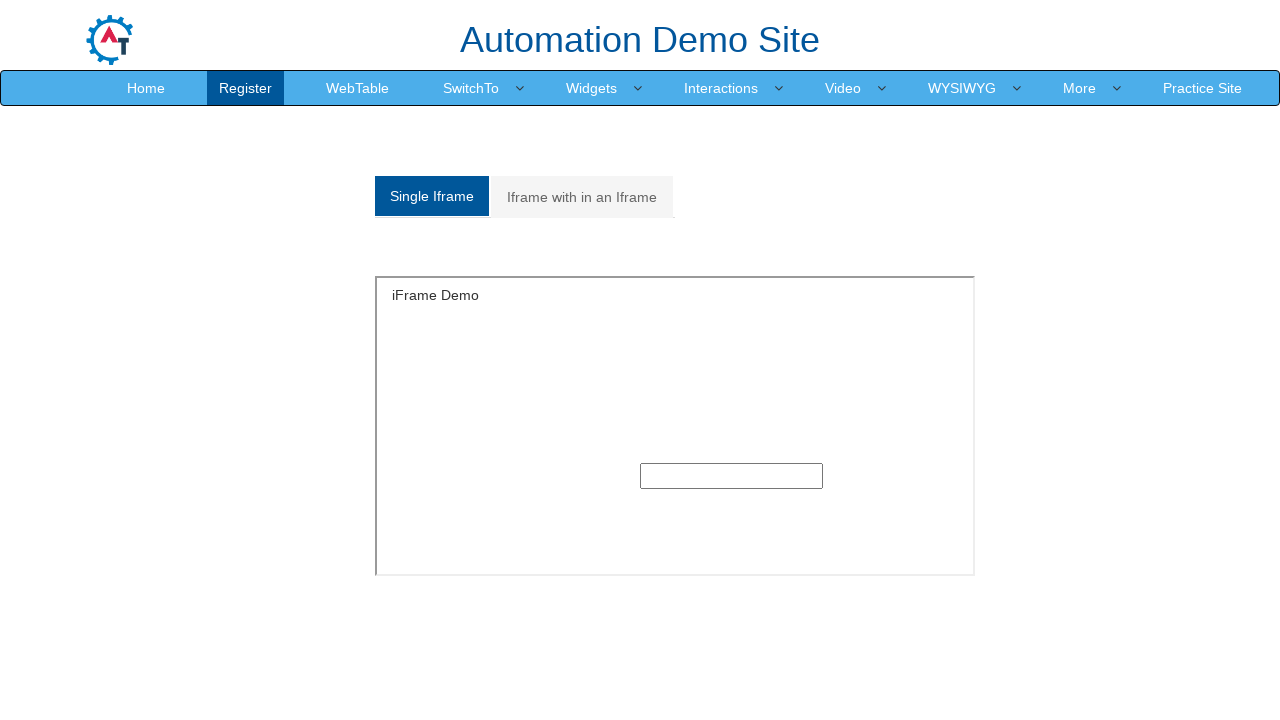

Clicked on the second analytics link element at (582, 197) on (//a[@class='analystic'])[2]
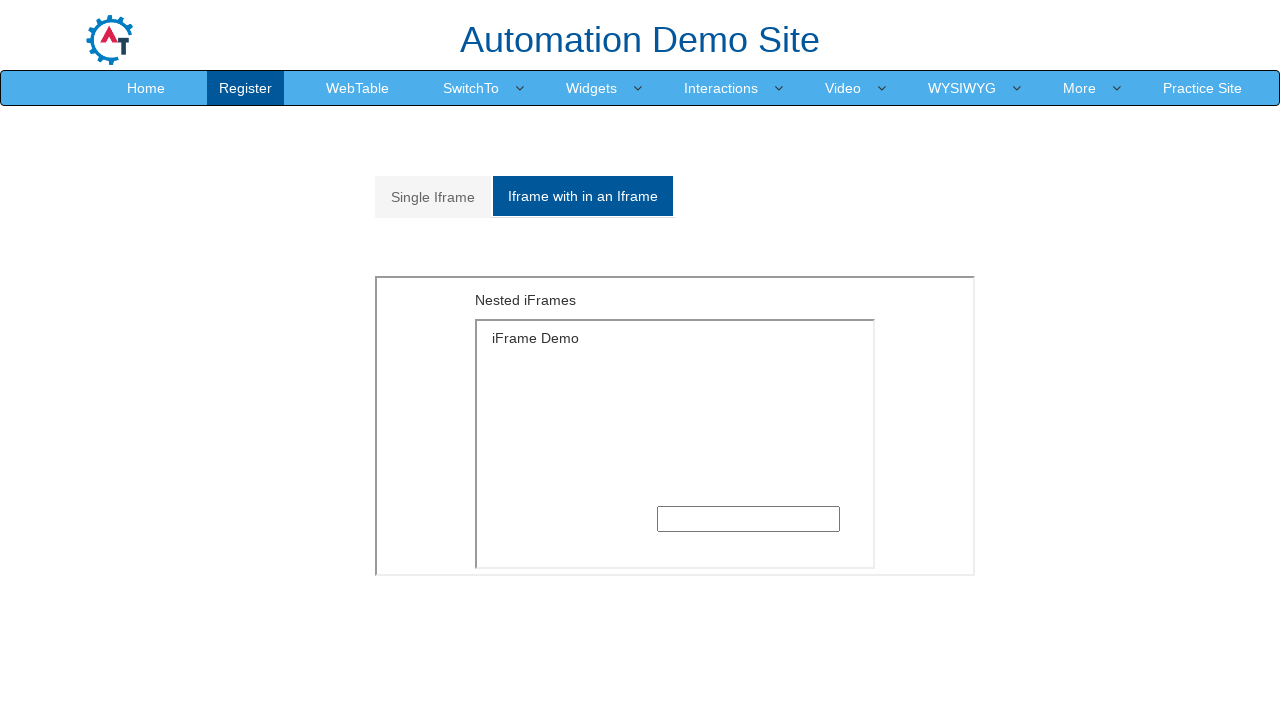

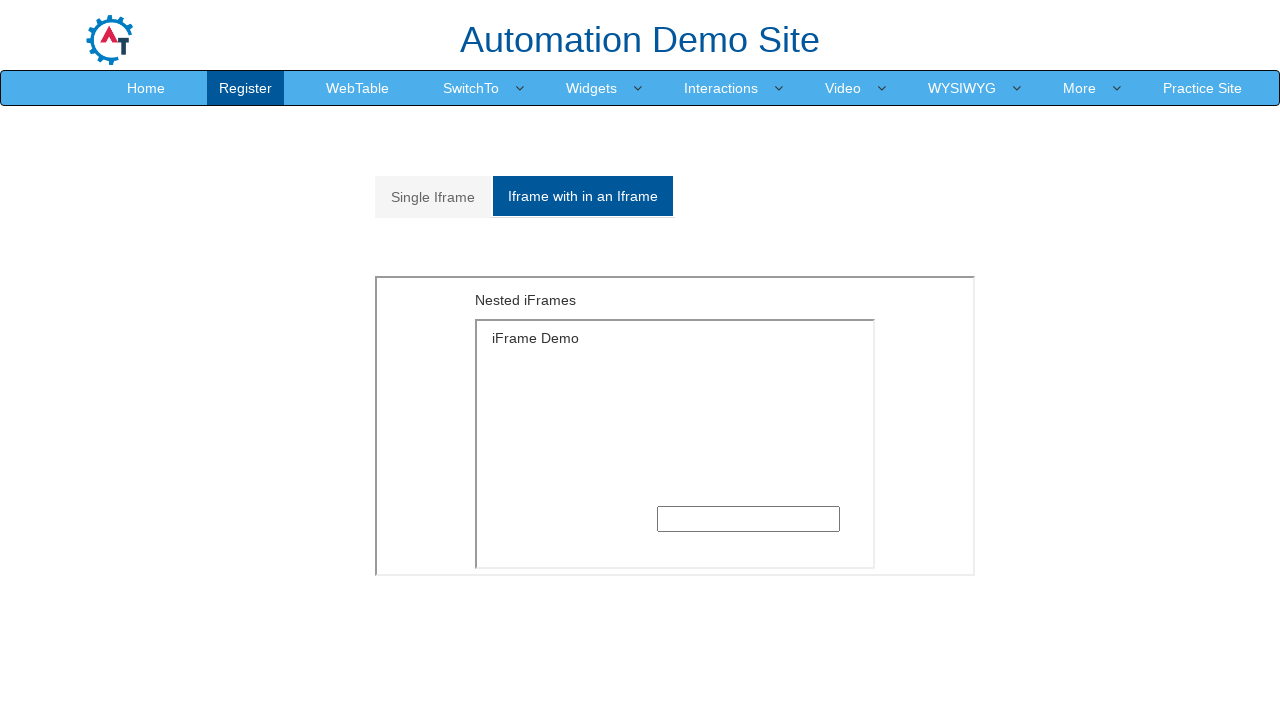